Tests addition operation with negative numbers and integer checkbox enabled

Starting URL: https://testsheepnz.github.io/BasicCalculator

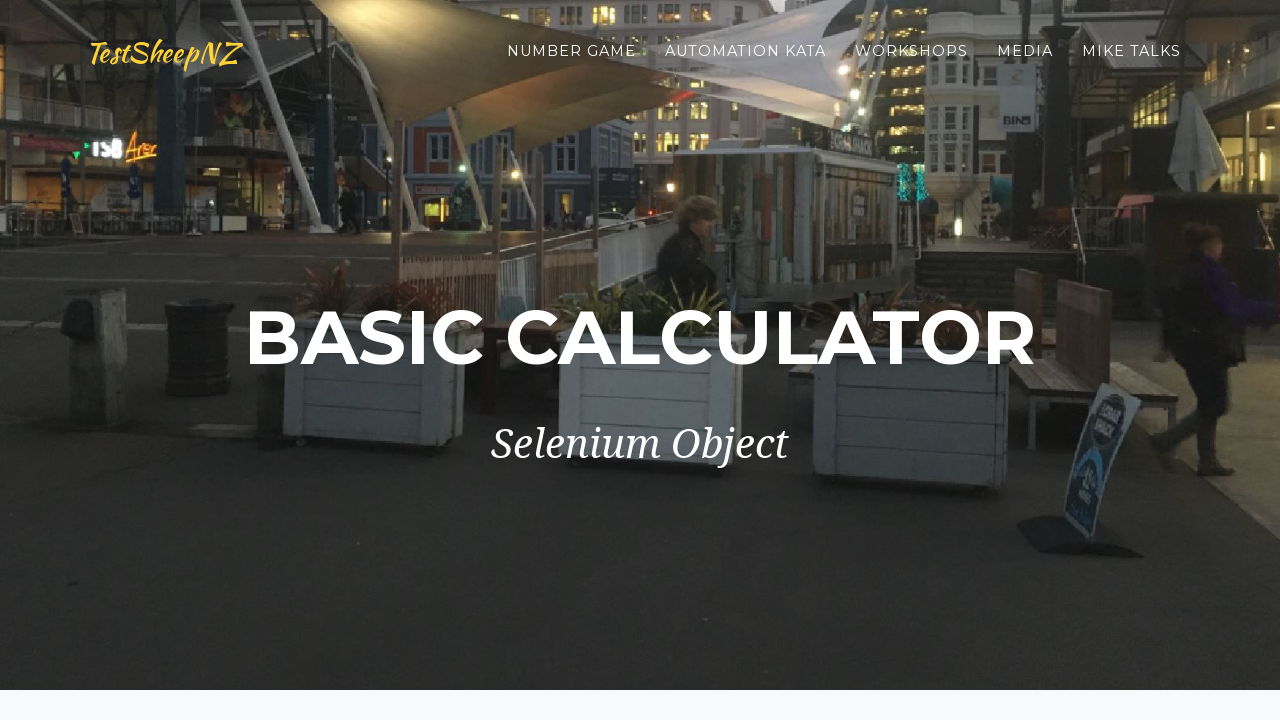

Selected build 7 from dropdown on #selectBuild
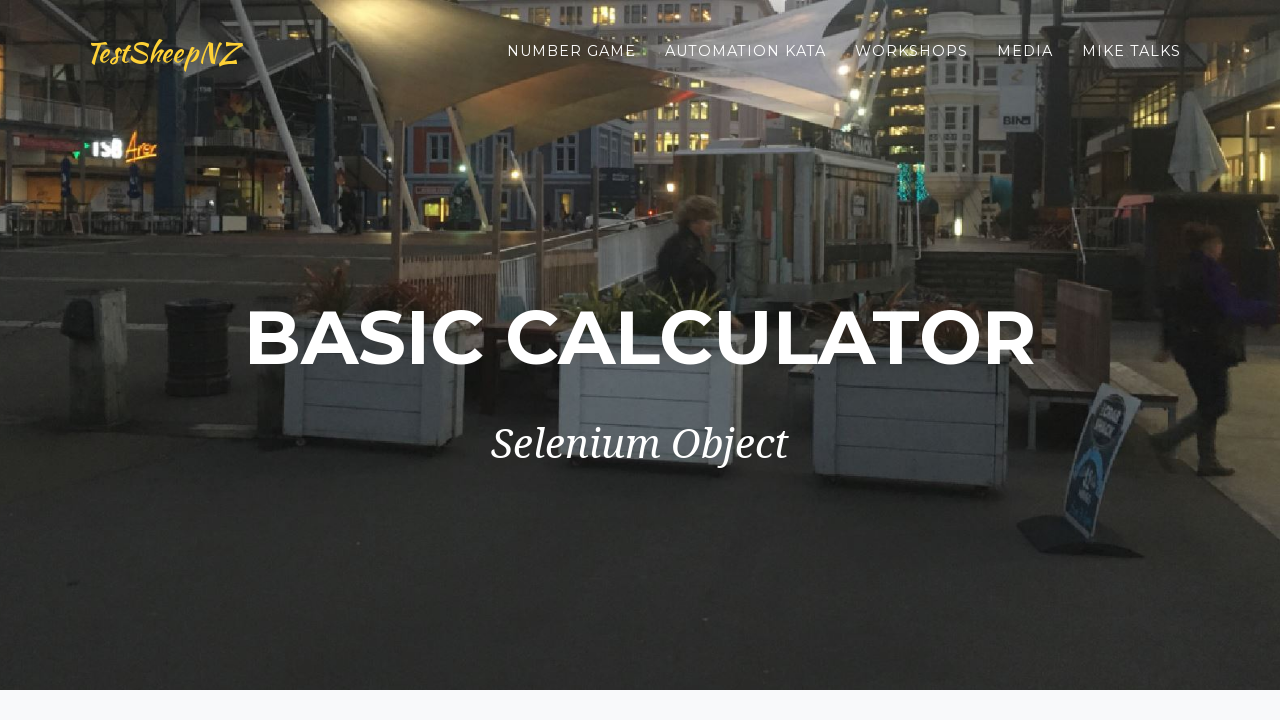

Entered first number: -2.5 on #number1Field
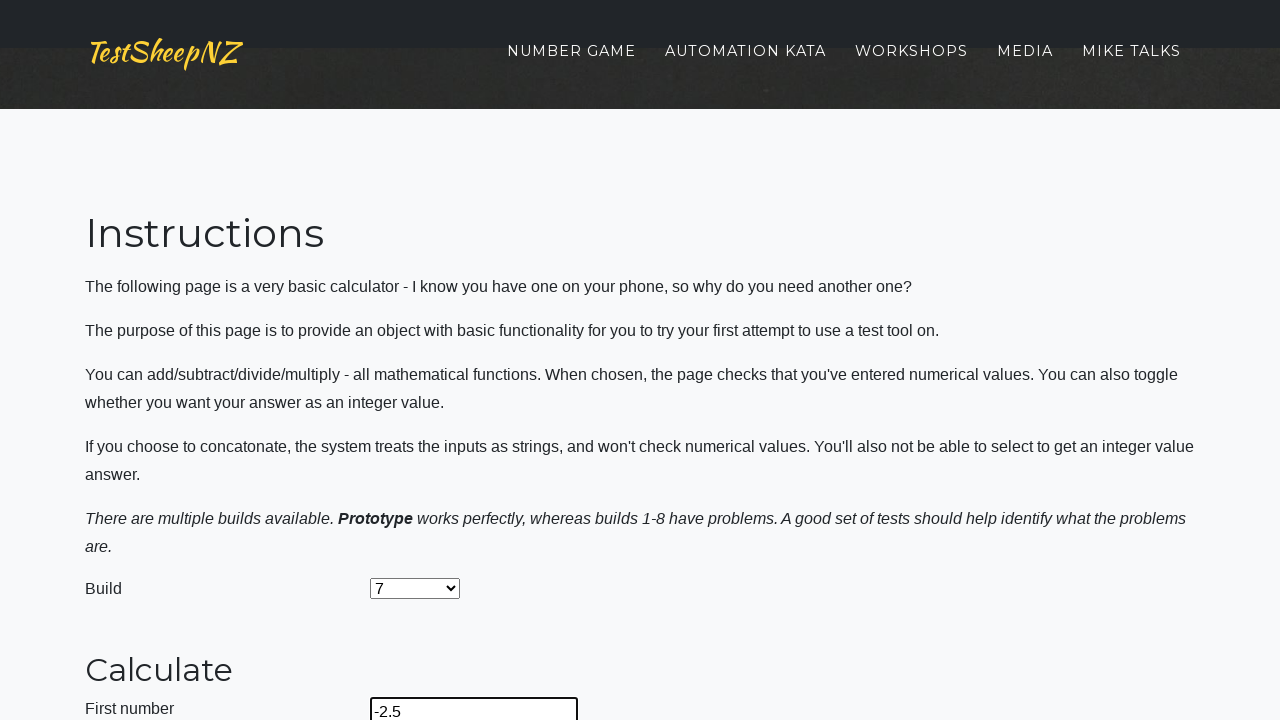

Entered second number: -2 on #number2Field
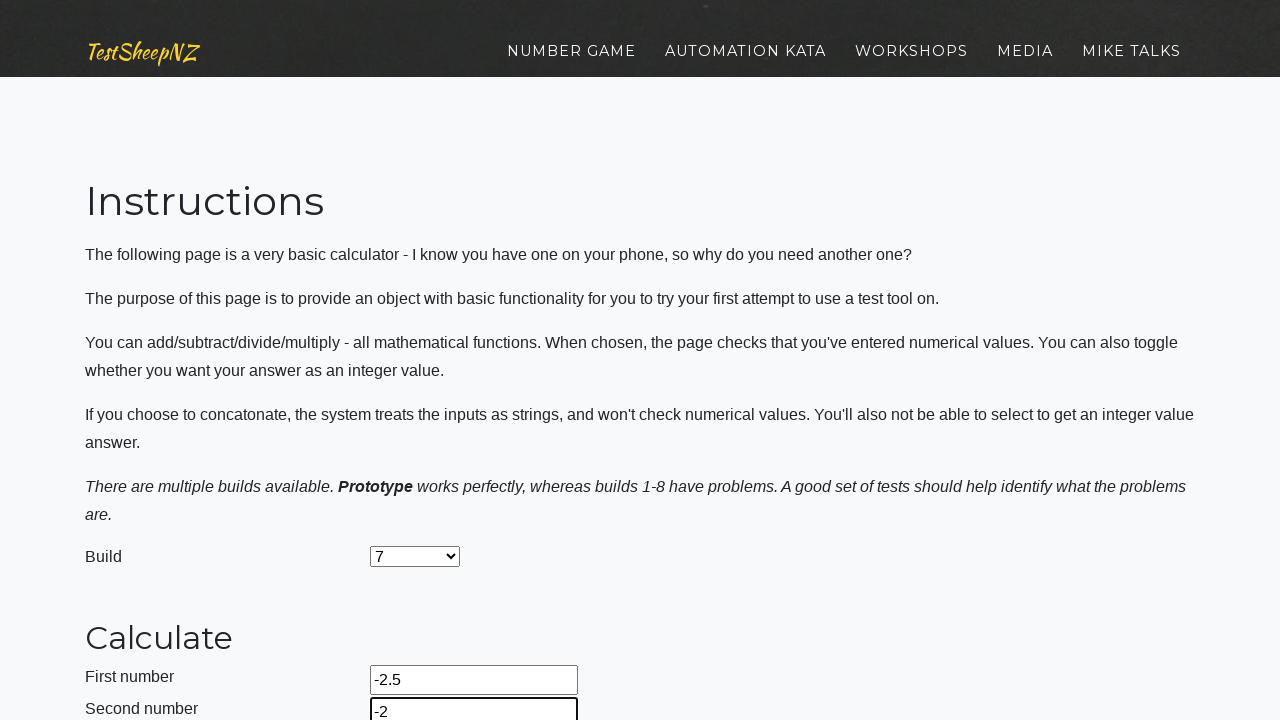

Selected addition operation on #selectOperationDropdown
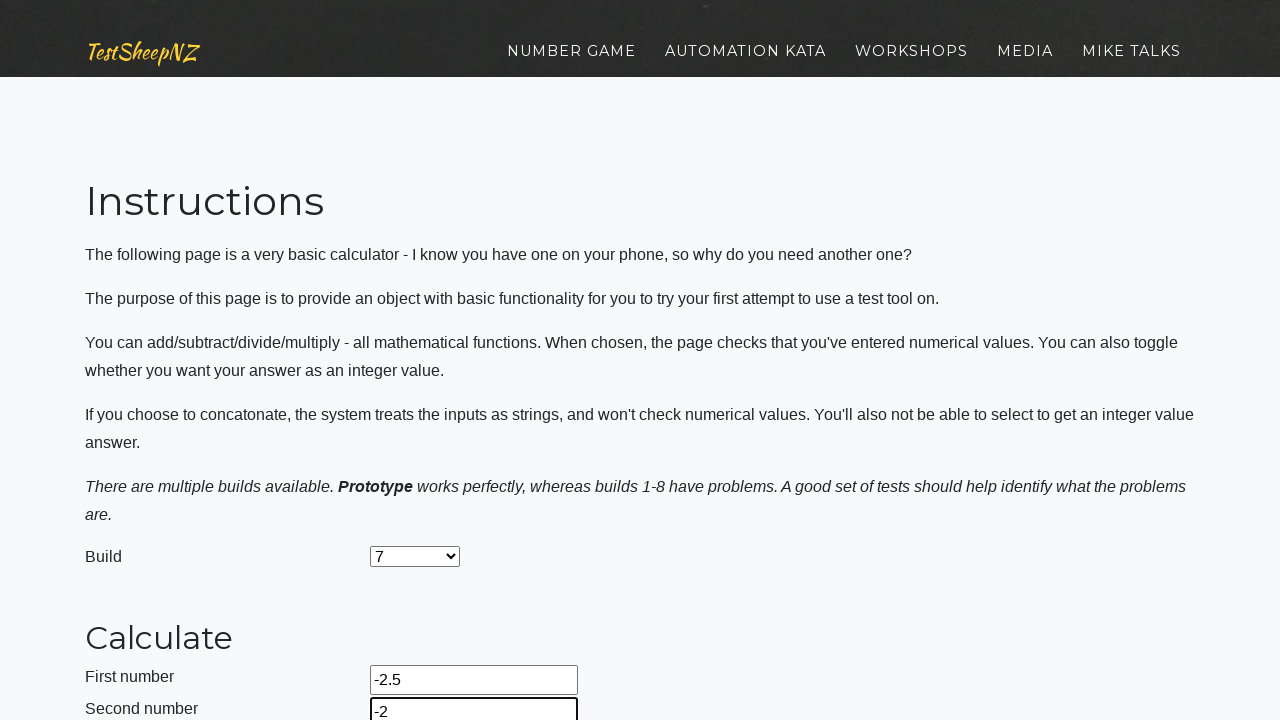

Enabled integer checkbox at (376, 428) on #integerSelect
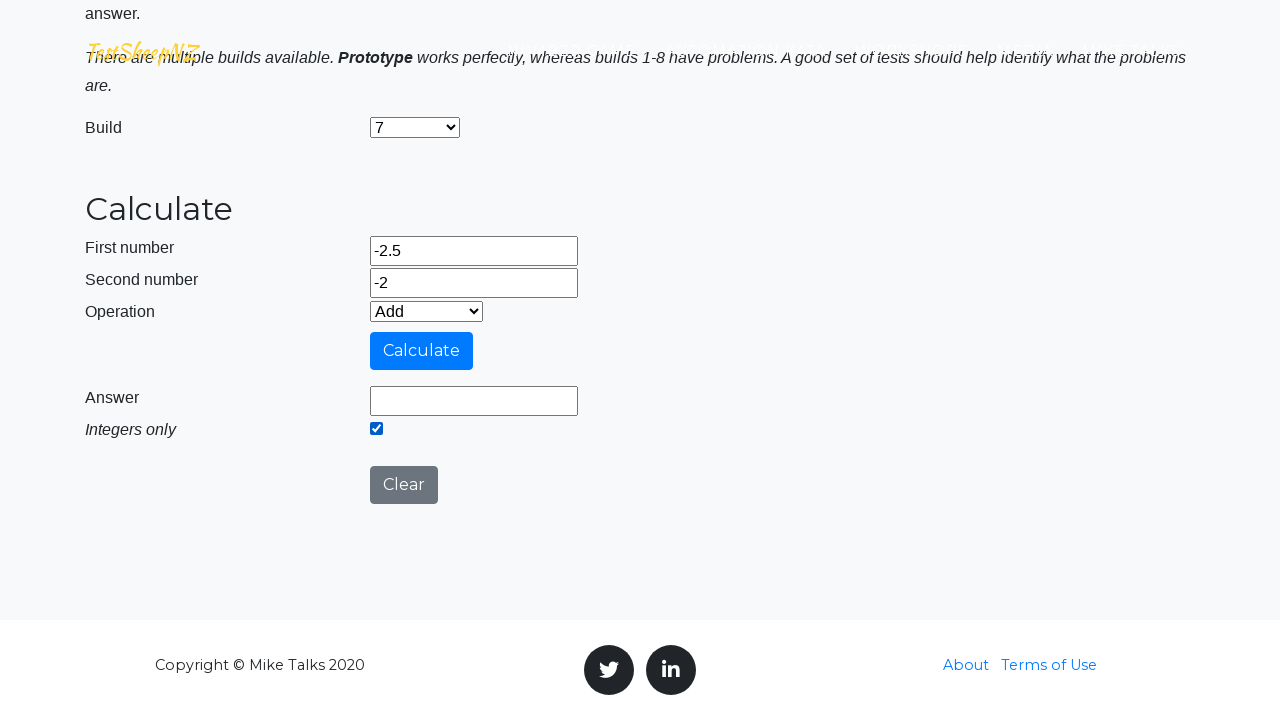

Clicked calculate button at (422, 351) on #calculateButton
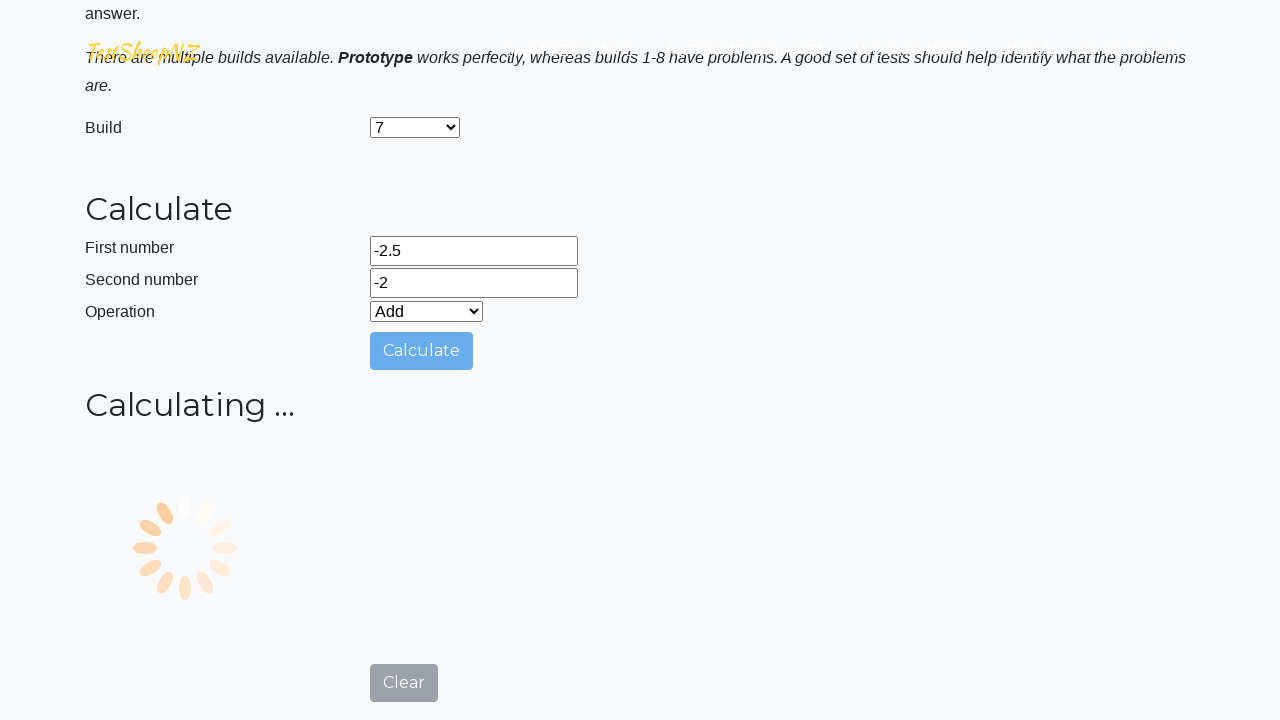

Result field loaded and displayed
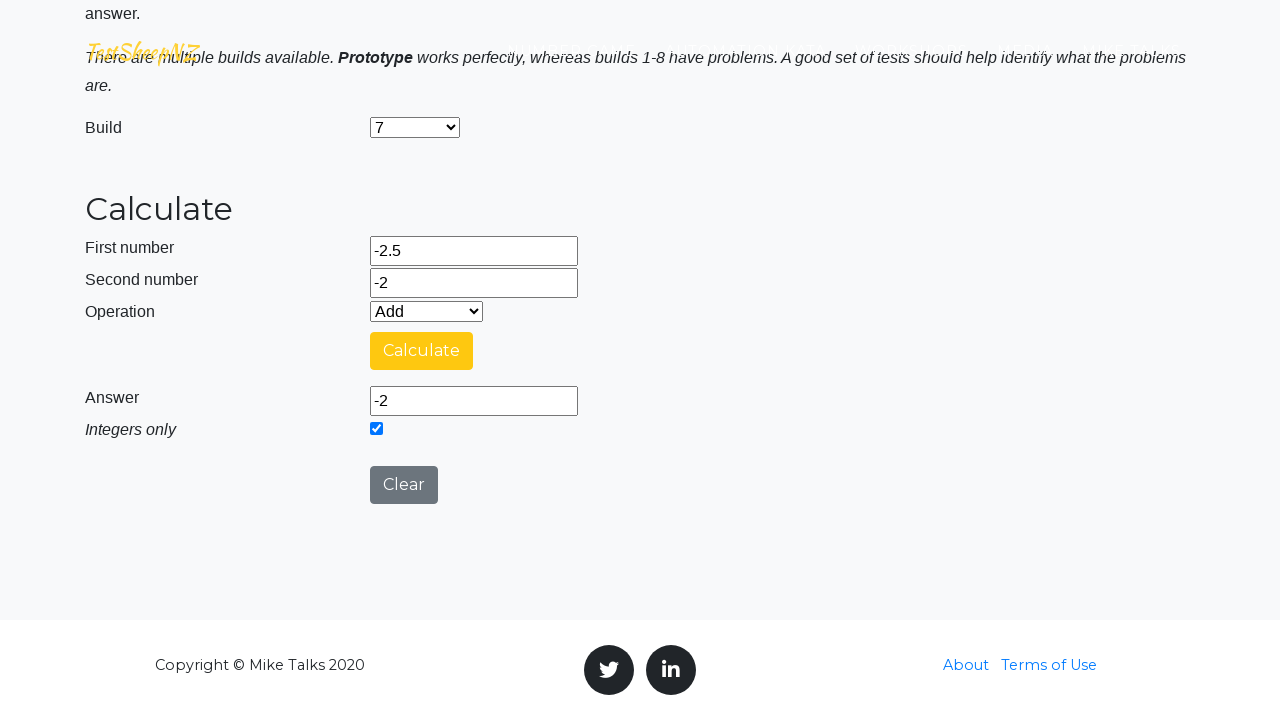

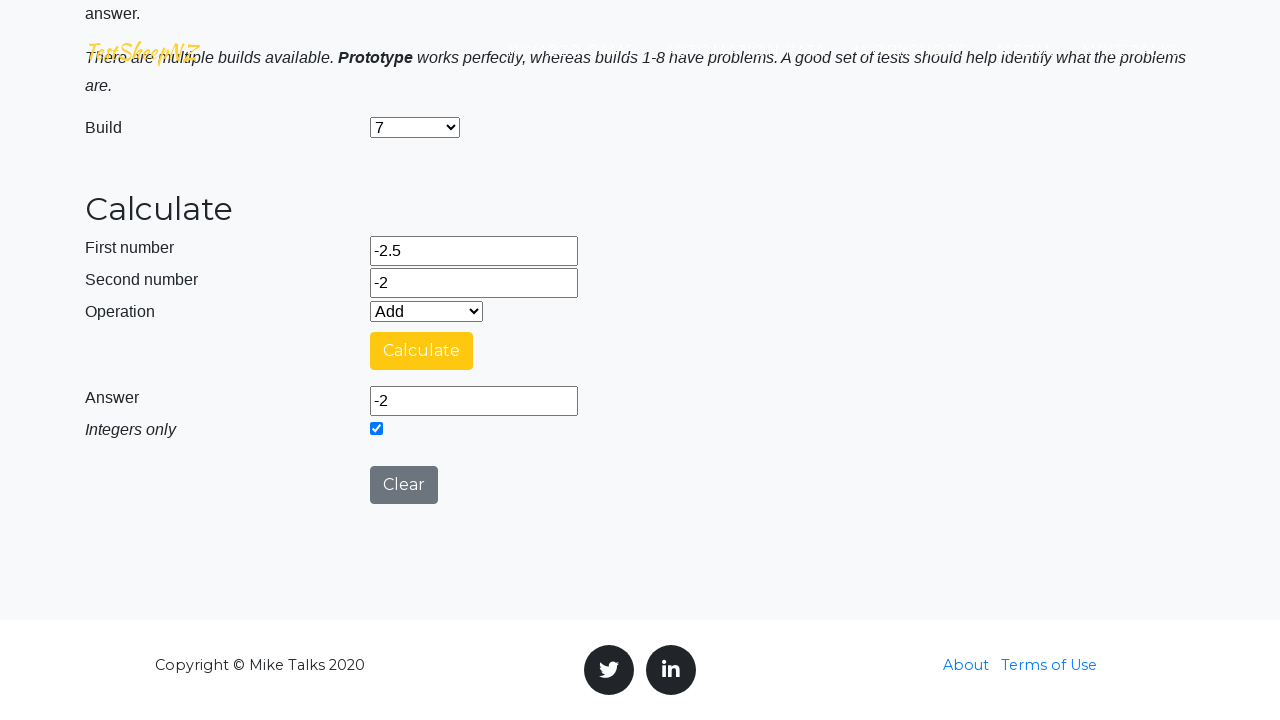